Tests AJAX functionality by clicking a button that triggers an asynchronous request and waiting for a success message element to appear after the AJAX call completes.

Starting URL: http://uitestingplayground.com/ajax

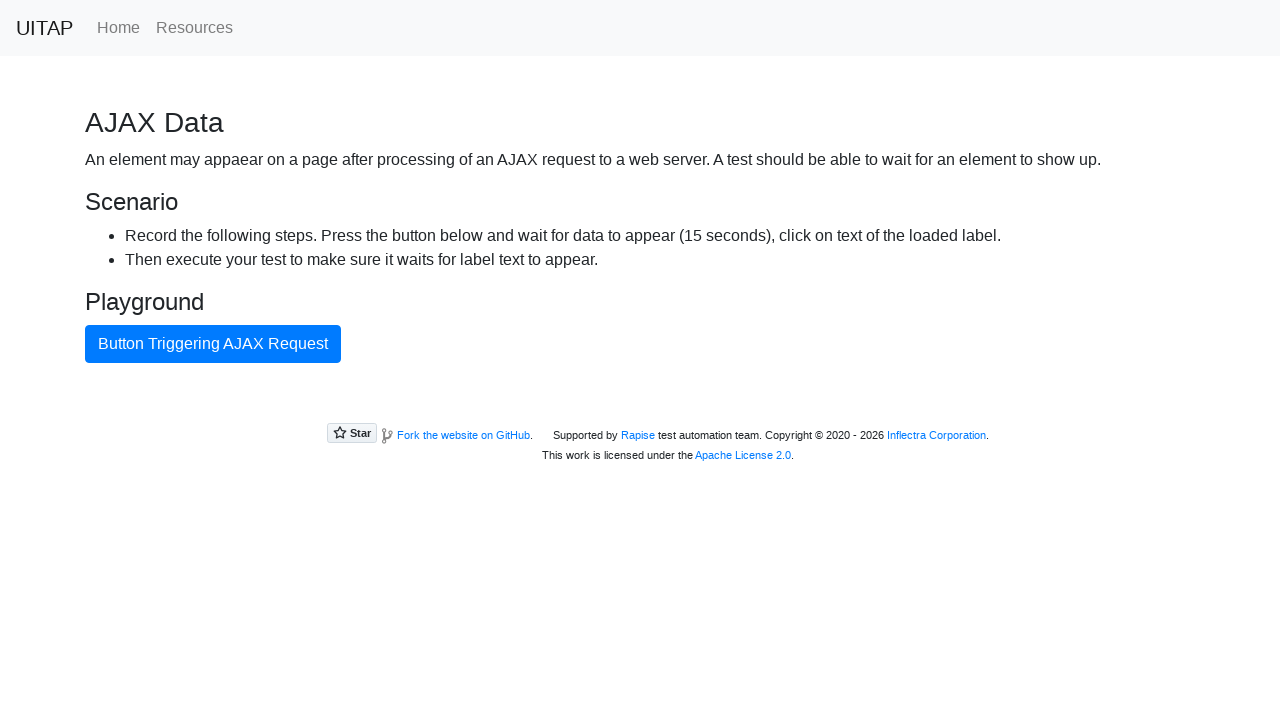

Clicked the blue button to trigger AJAX request at (213, 344) on .btn-primary
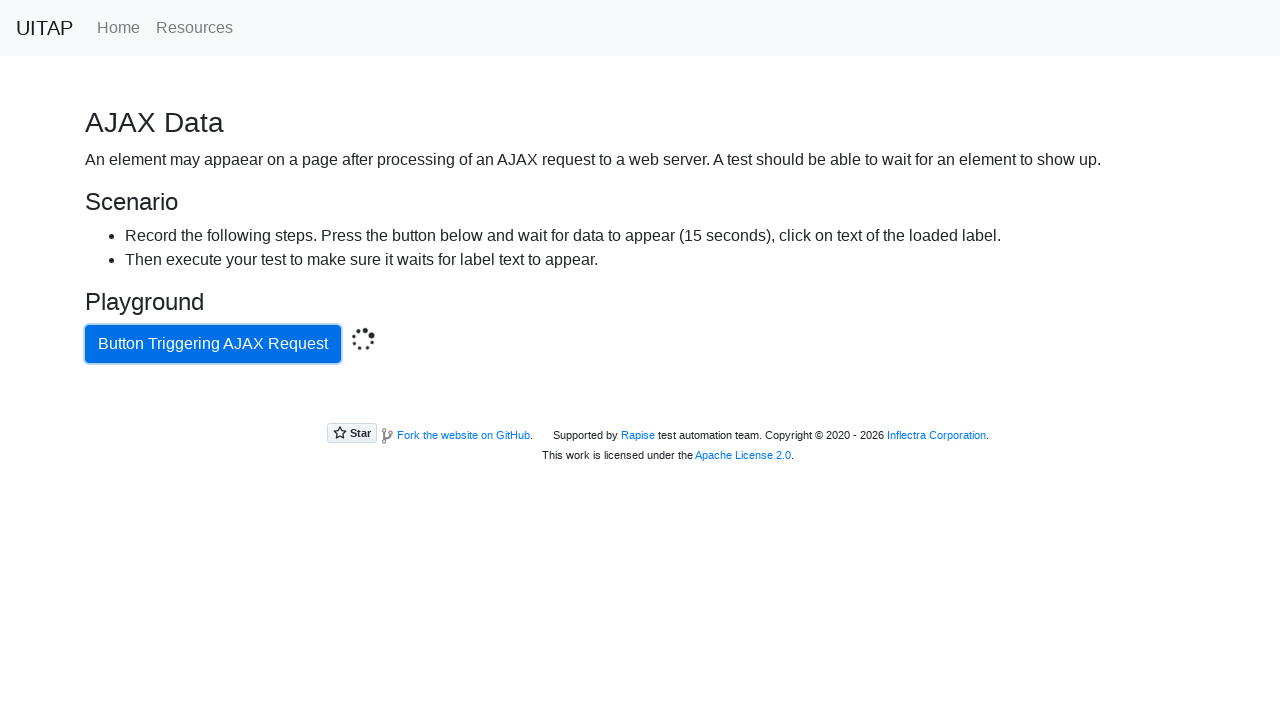

AJAX request completed and green success message appeared
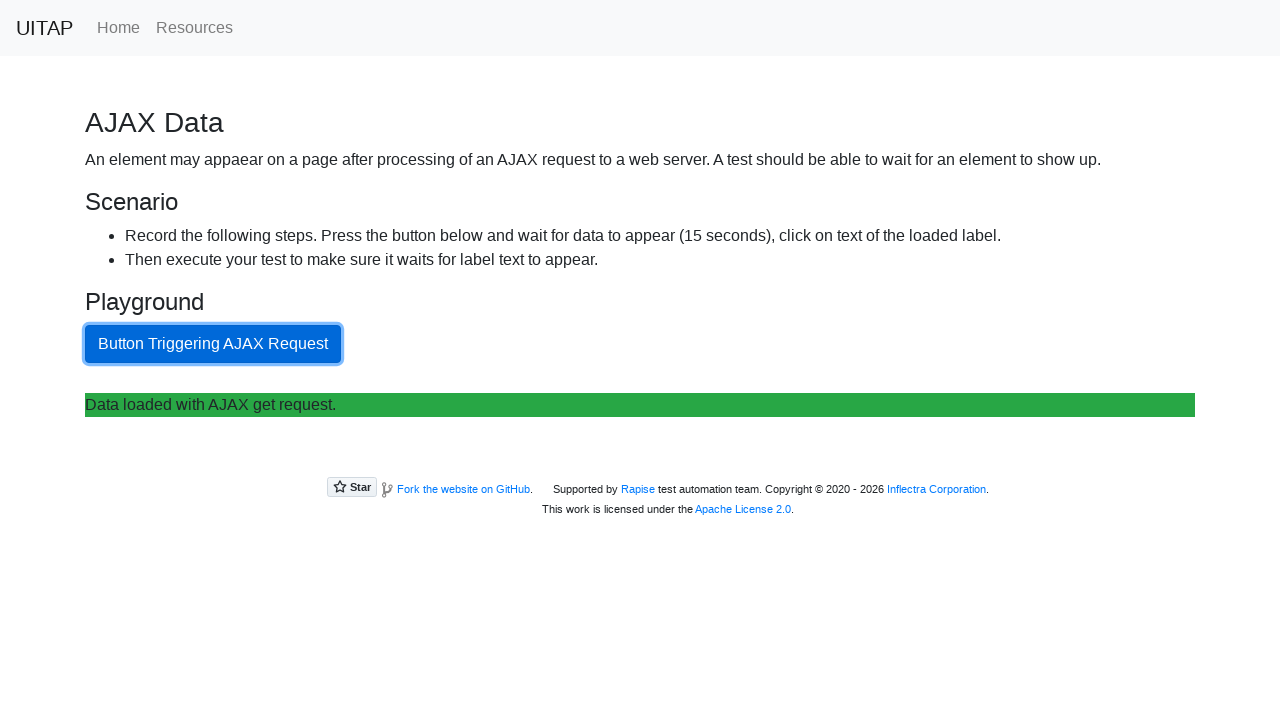

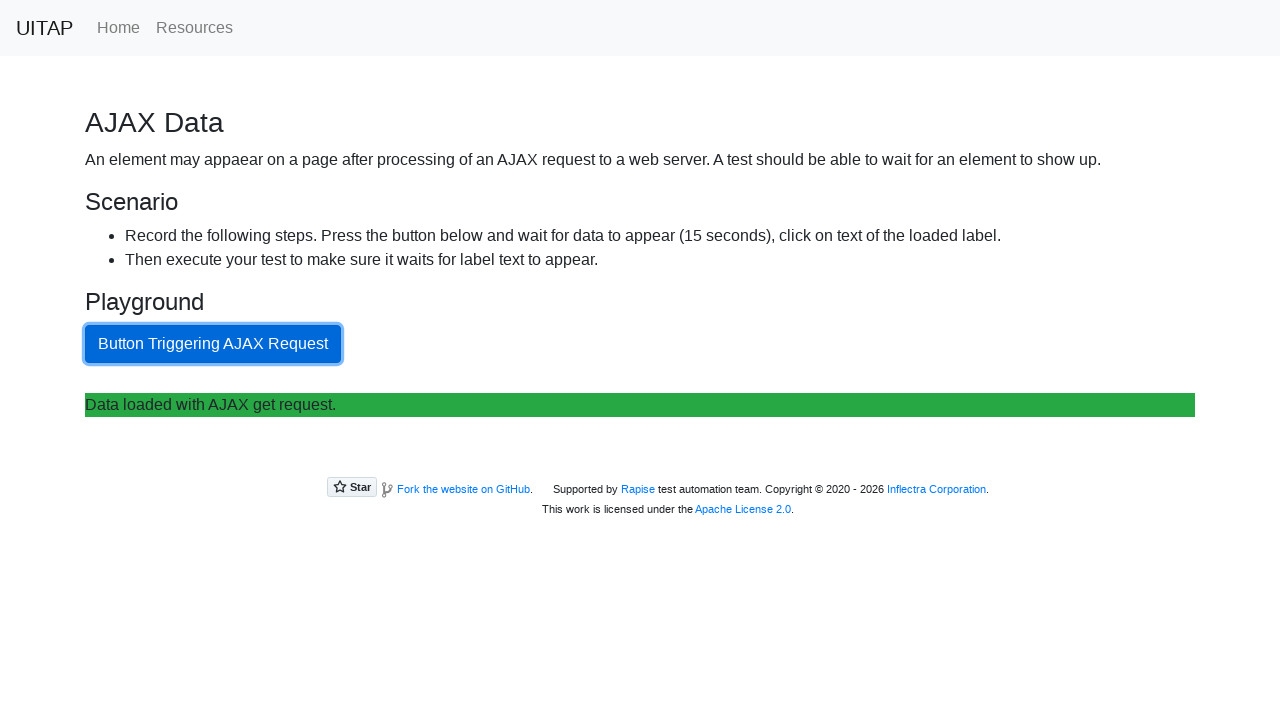